Tests dropdown selection functionality by selecting options using different methods (by value and by visible text)

Starting URL: https://the-internet.herokuapp.com/dropdown

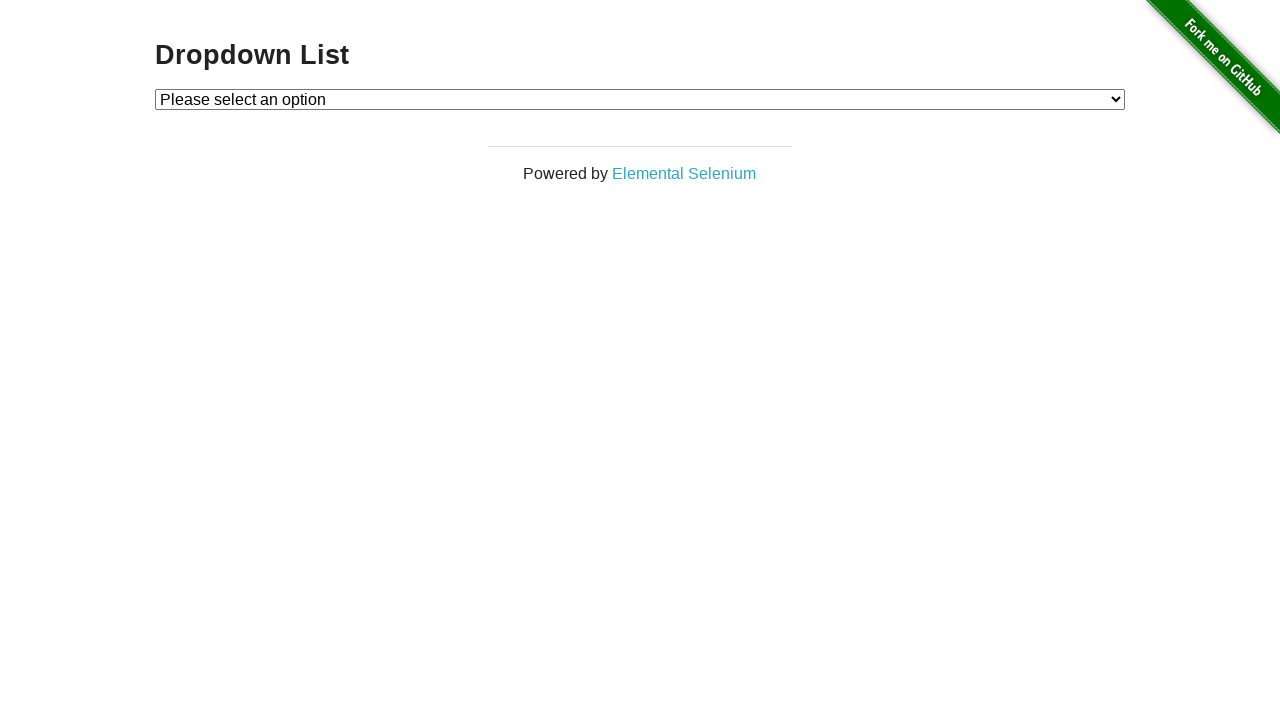

Located dropdown element with id 'dropdown'
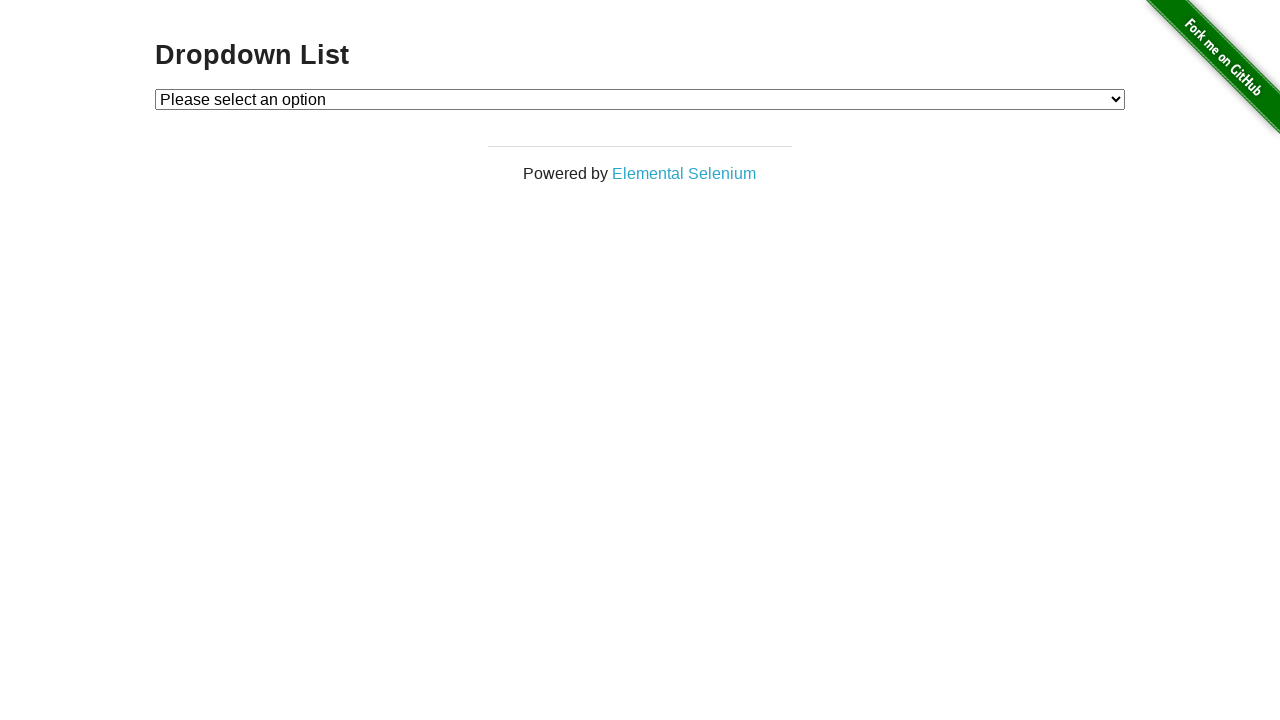

Selected dropdown option by value '2' on #dropdown
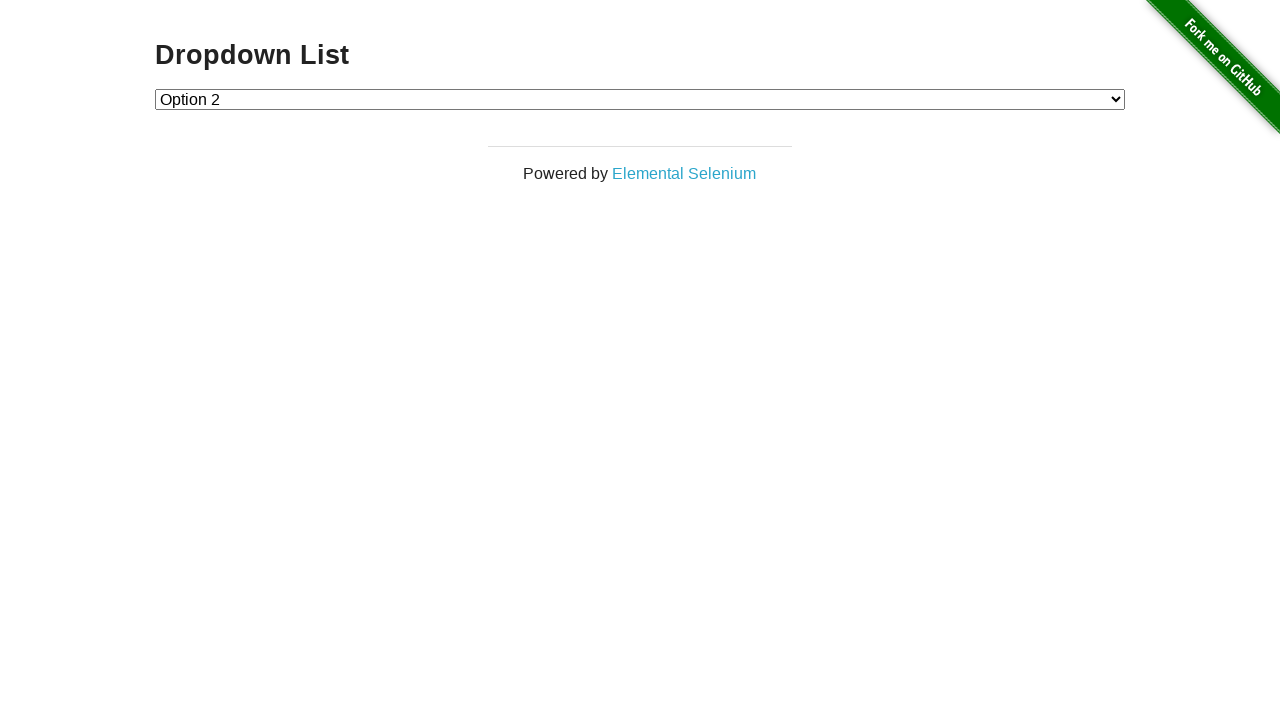

Selected dropdown option by visible text 'Option 1' on #dropdown
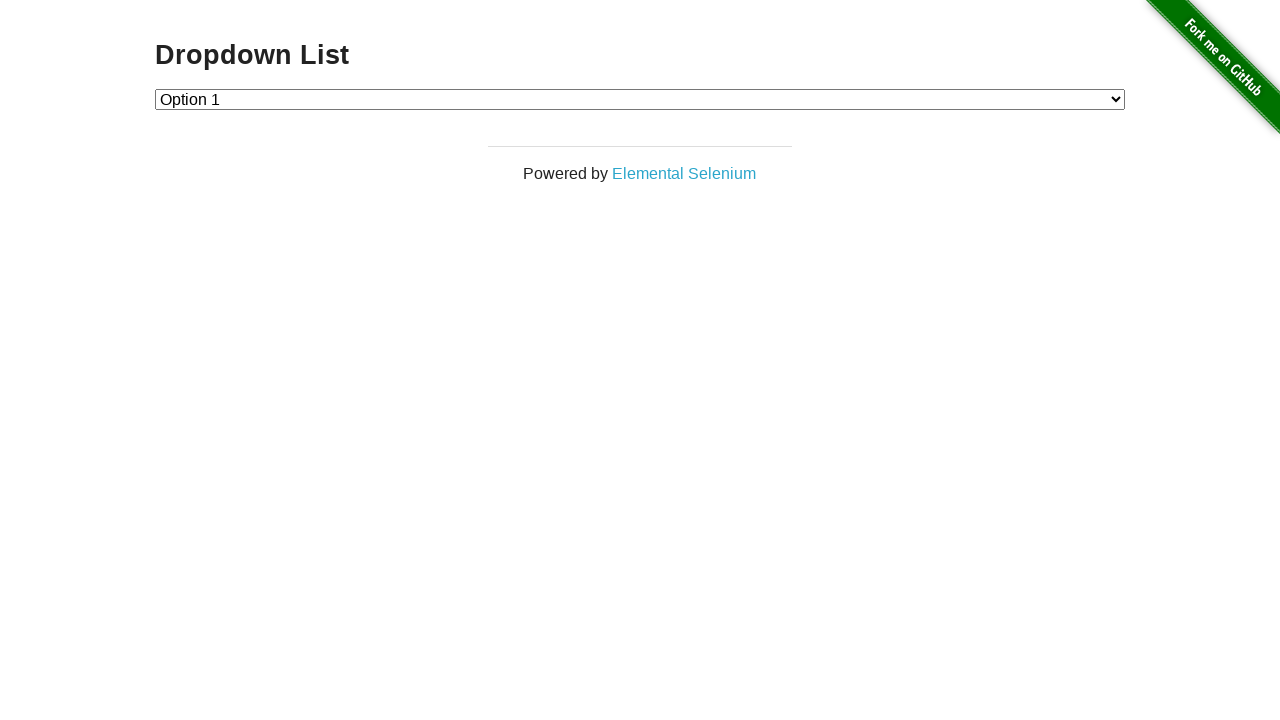

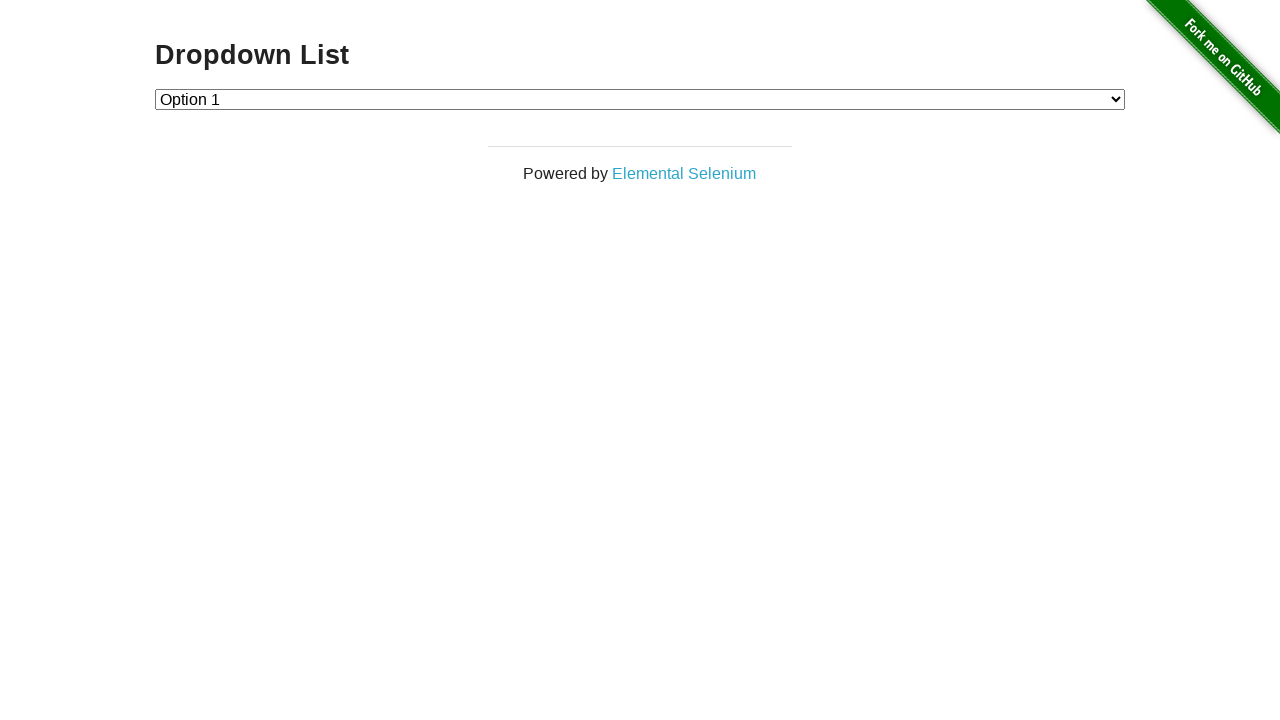